Tests searching for an invalid city name and verifies that a "no matches found" error message is displayed

Starting URL: https://www.aptuno.com/

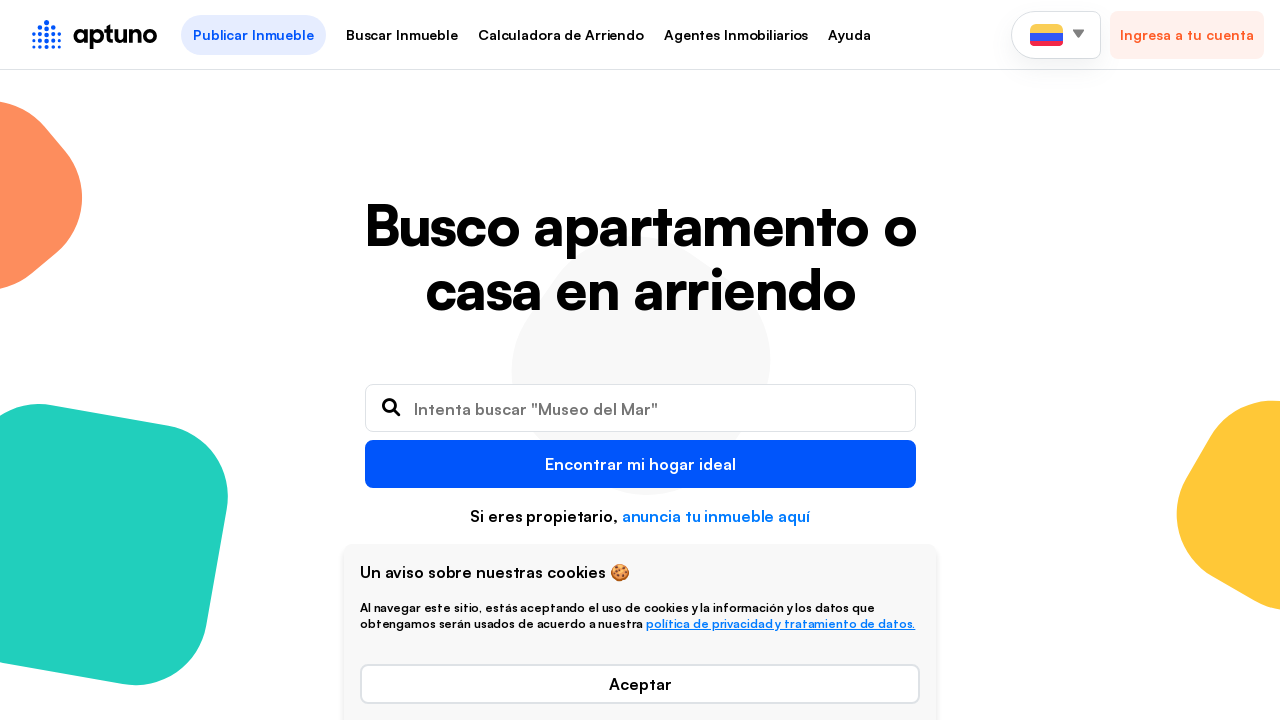

Filled city search bar with invalid city name 'Tangamandapio' on .form-width-icon
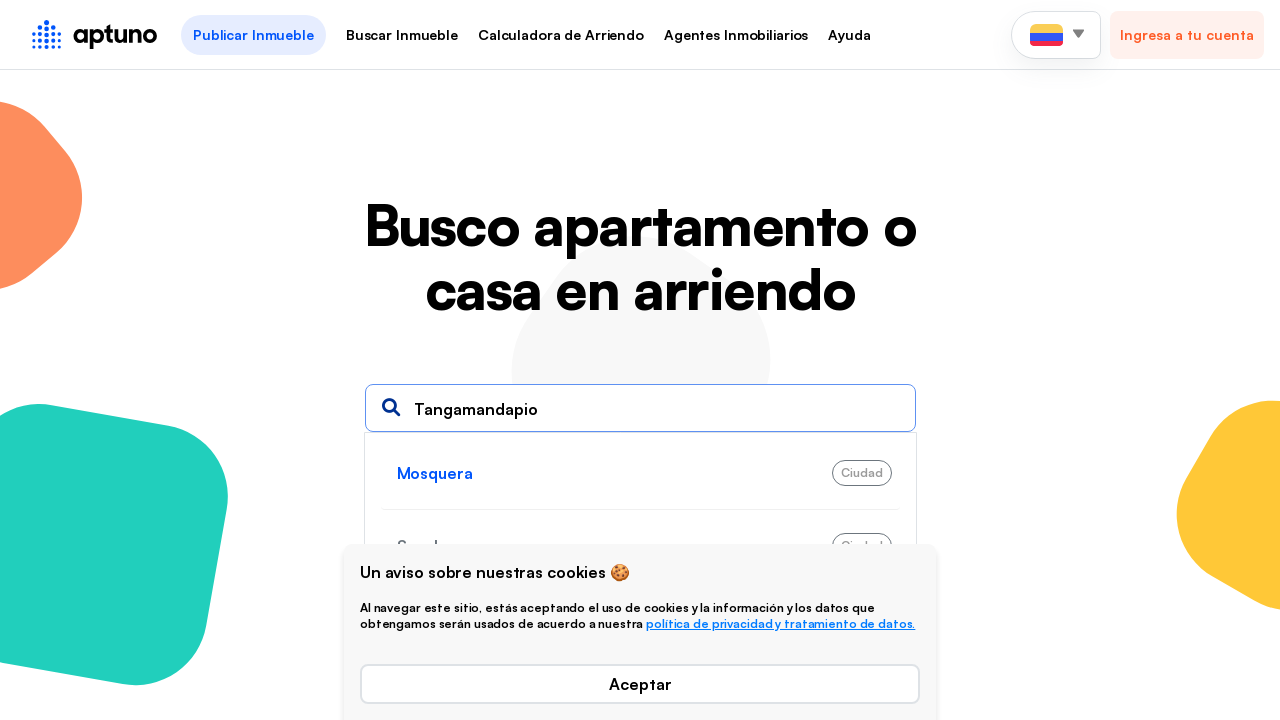

Pressed Enter to search for invalid city on .form-width-icon
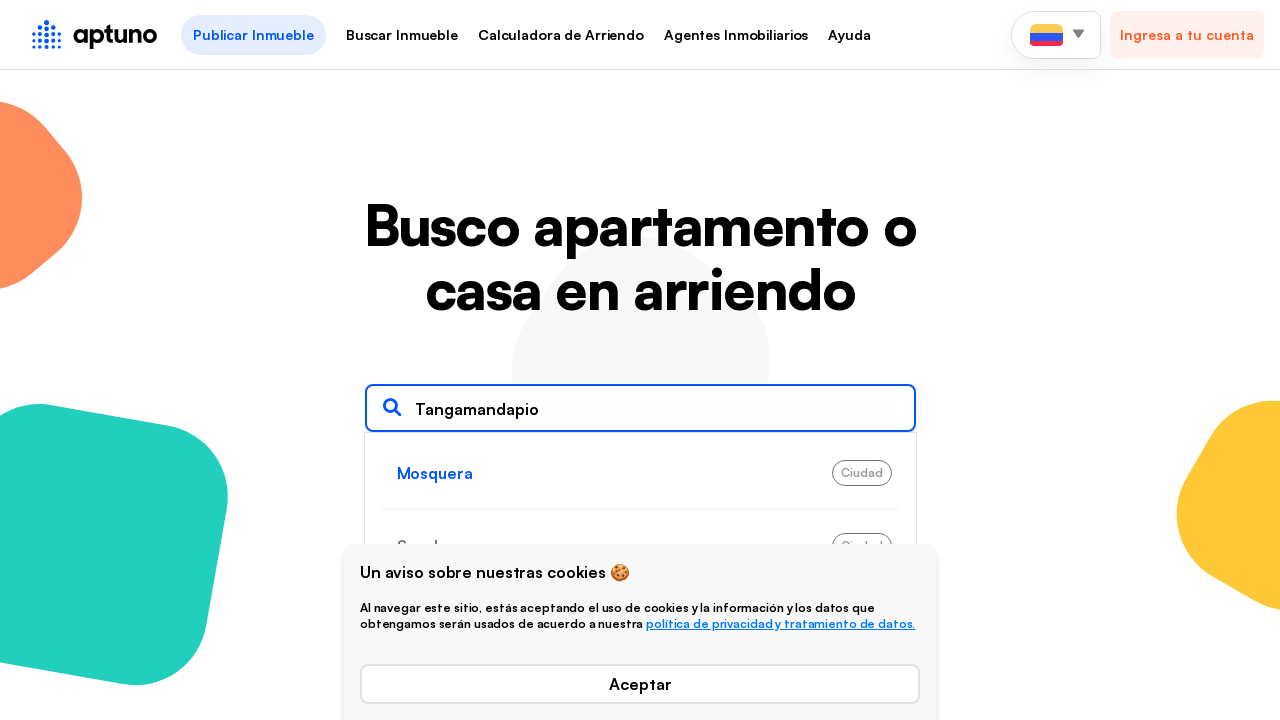

Waited for no matches found error message to appear
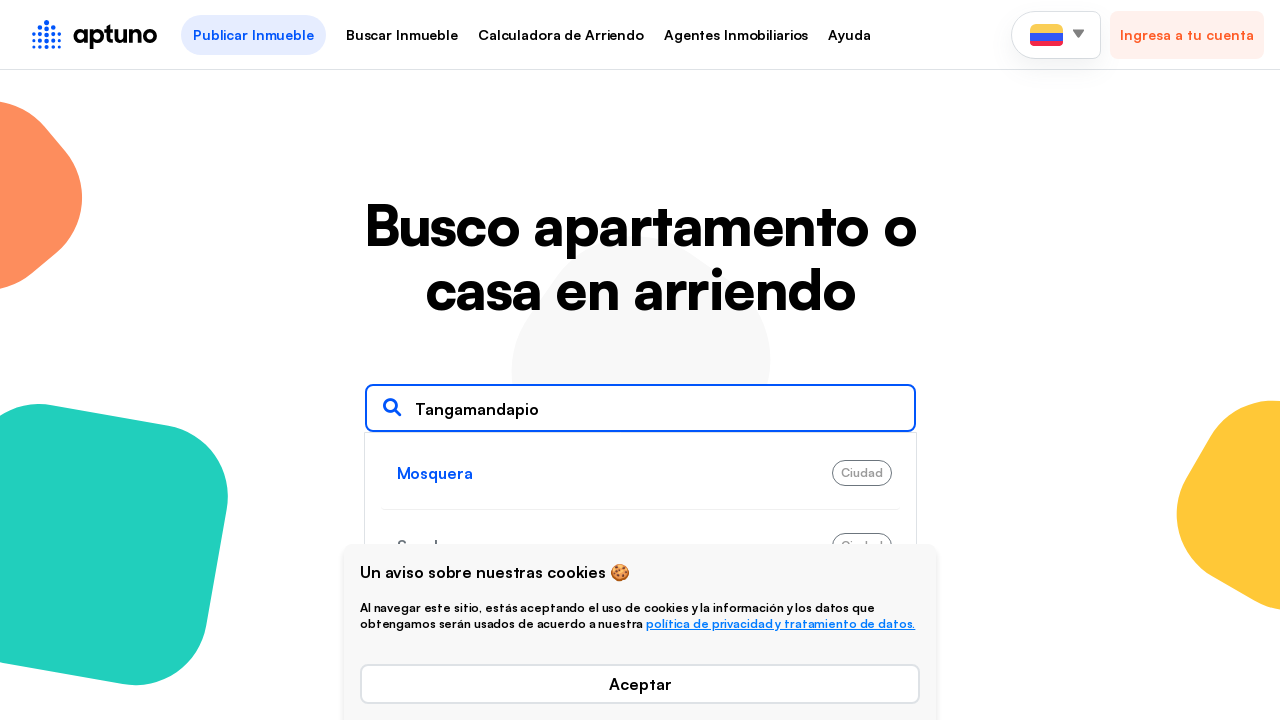

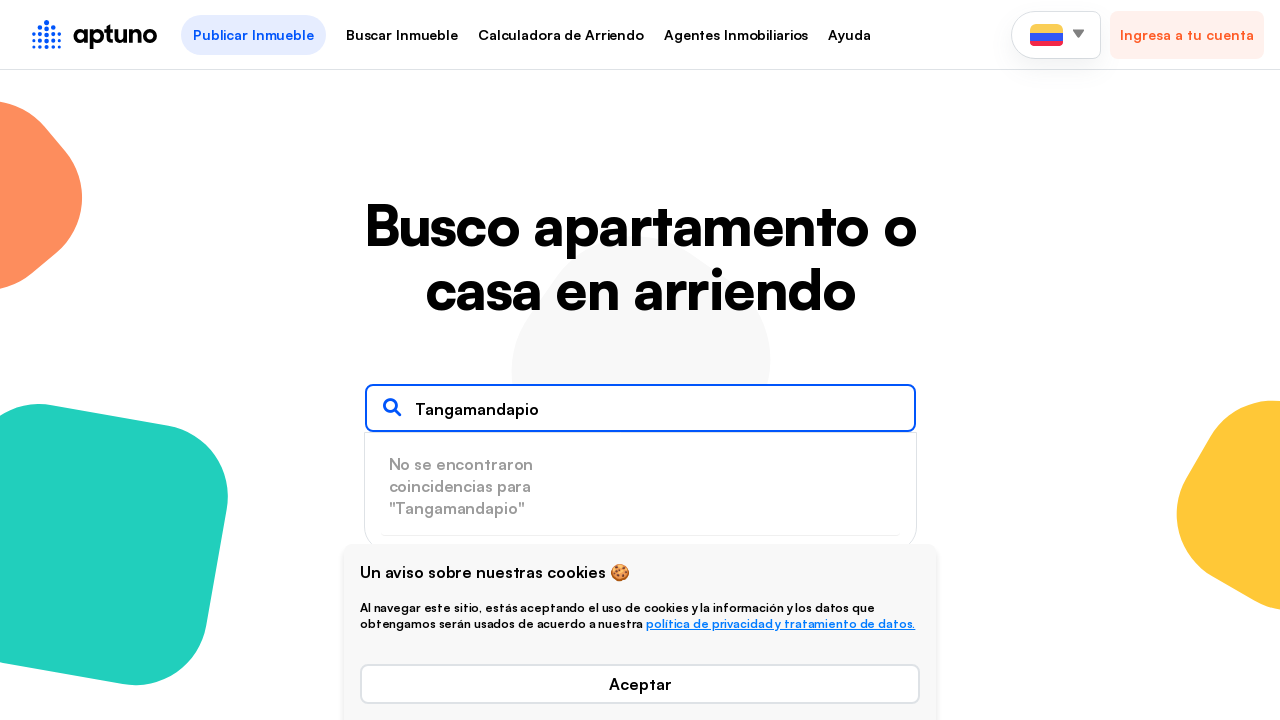